Tests a scrollable table on an automation practice page by scrolling to it, extracting values from the amount column, calculating the sum, and verifying it matches the displayed total amount.

Starting URL: https://www.rahulshettyacademy.com/AutomationPractice/

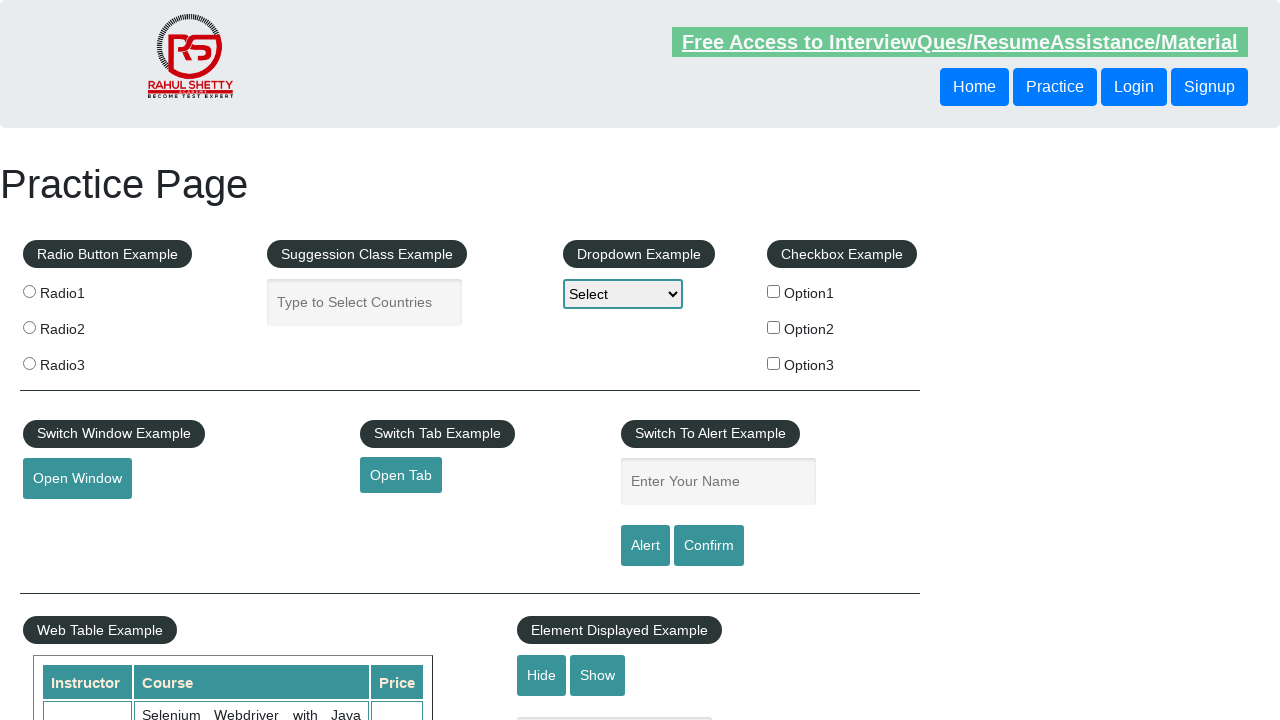

Scrolled down the page by 500 pixels
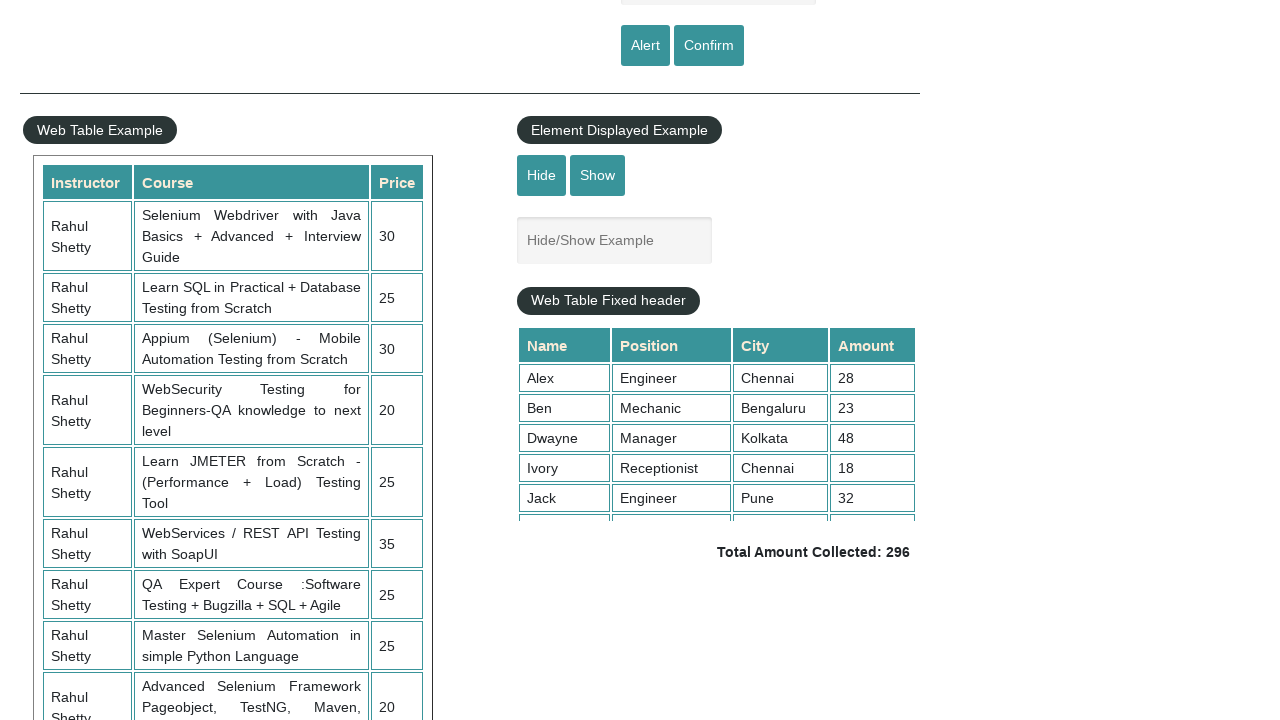

Waited 1000ms for scroll to complete
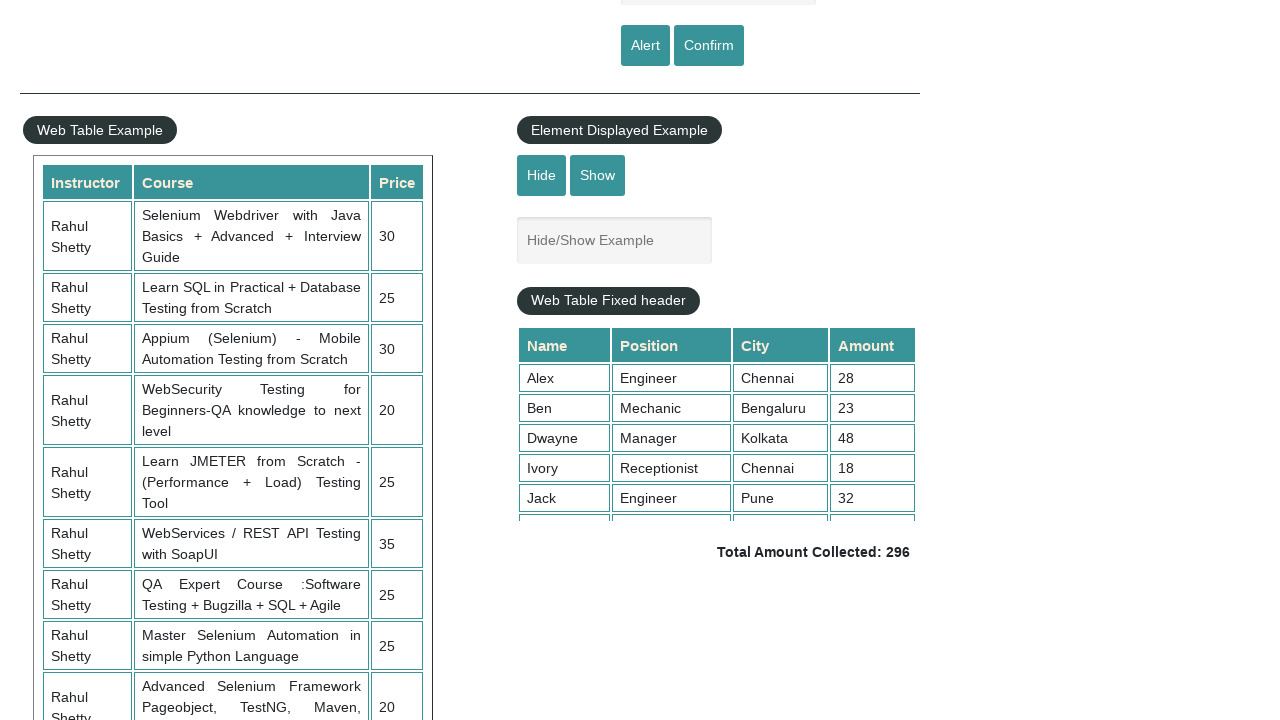

Scrolled within the table container to position 5000
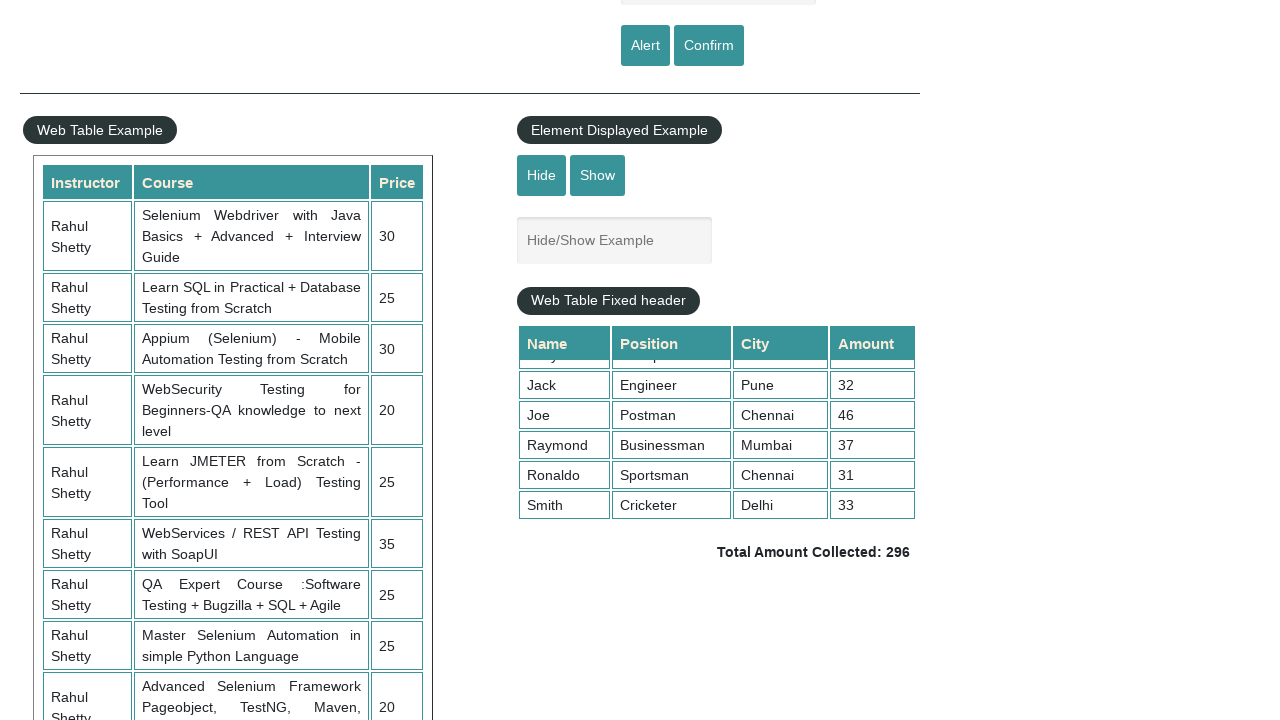

Waited for table amount column (4th column) to be visible
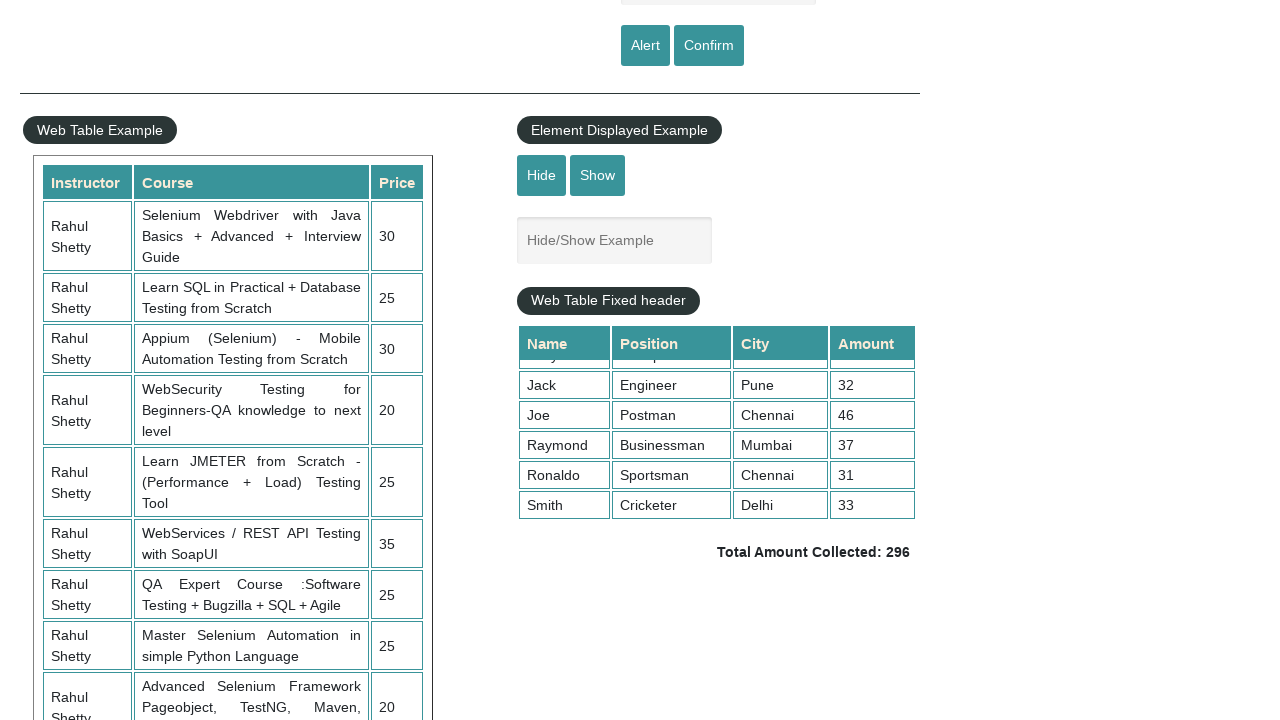

Retrieved all amount values from the 4th column of the table
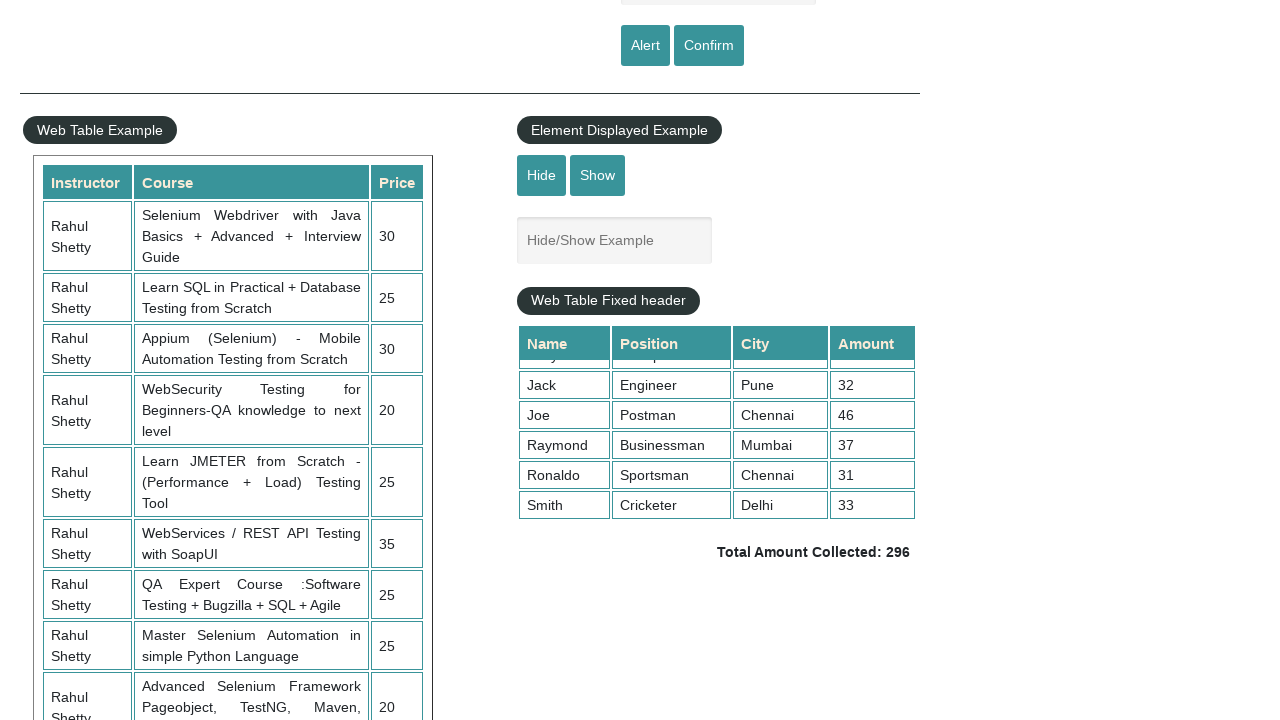

Calculated sum of all amounts: 296
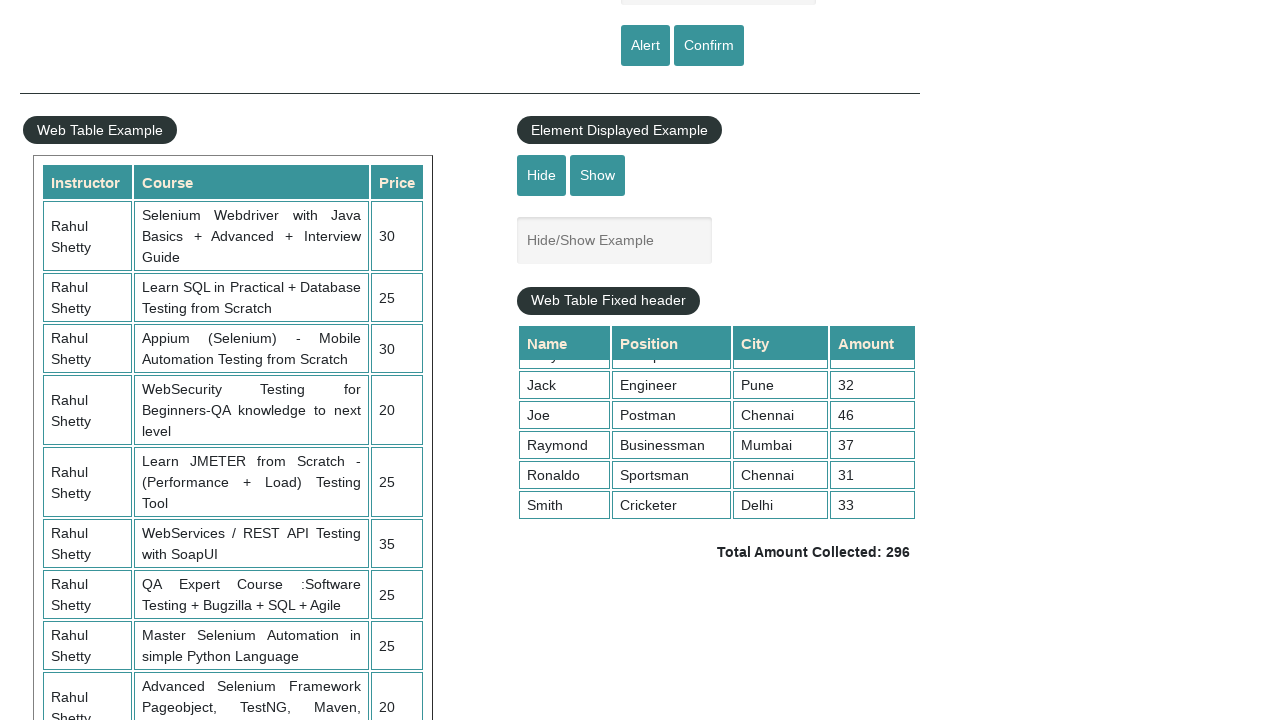

Retrieved the displayed total amount text
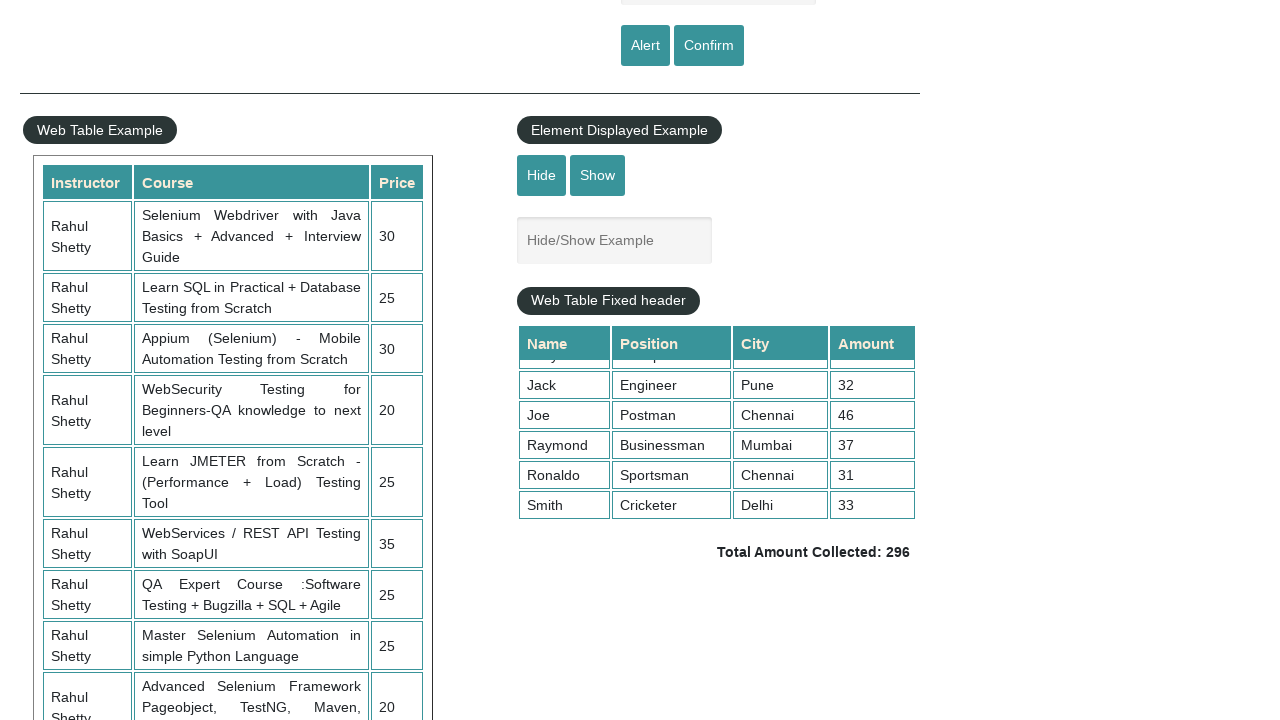

Extracted displayed total amount: 296
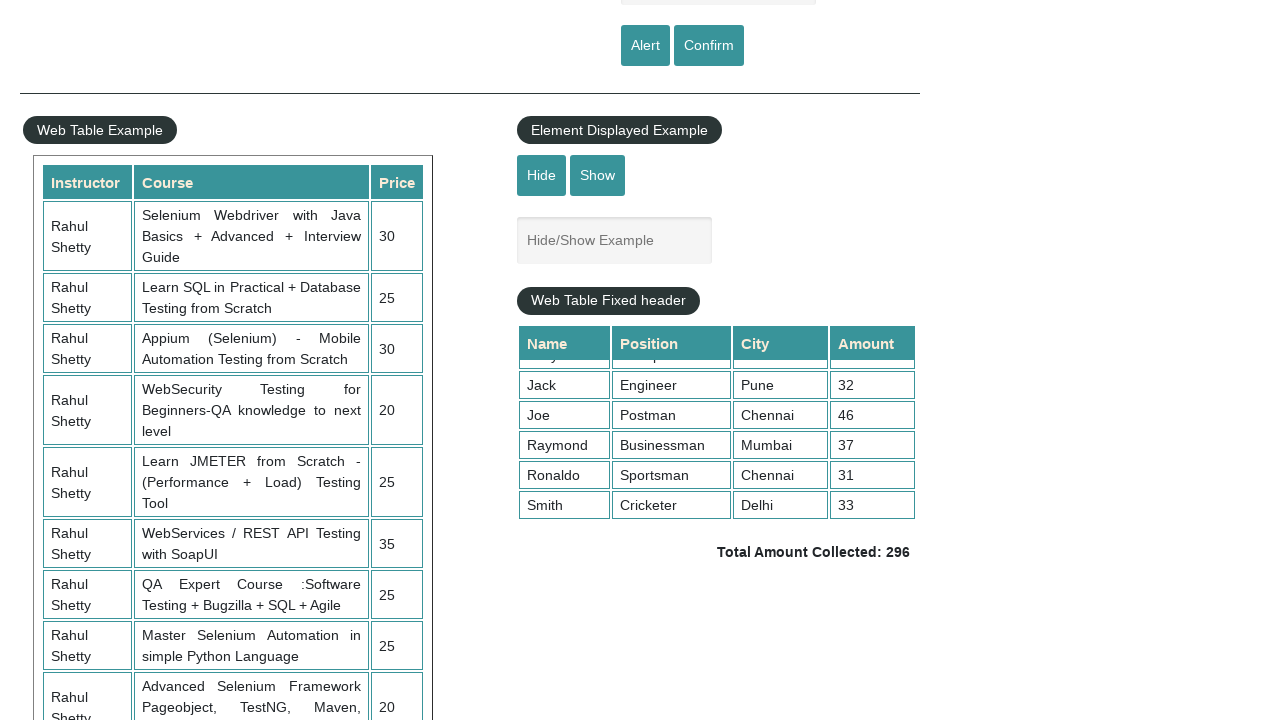

Verified calculated sum (296) matches displayed total (296)
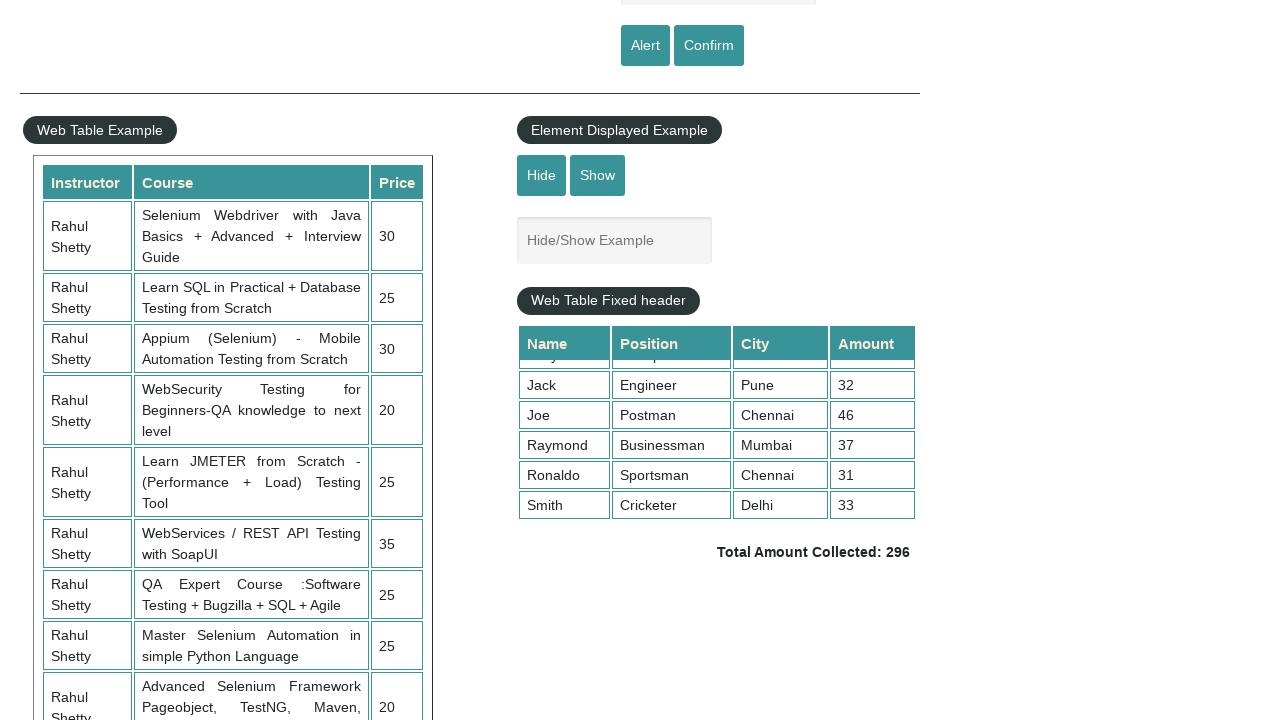

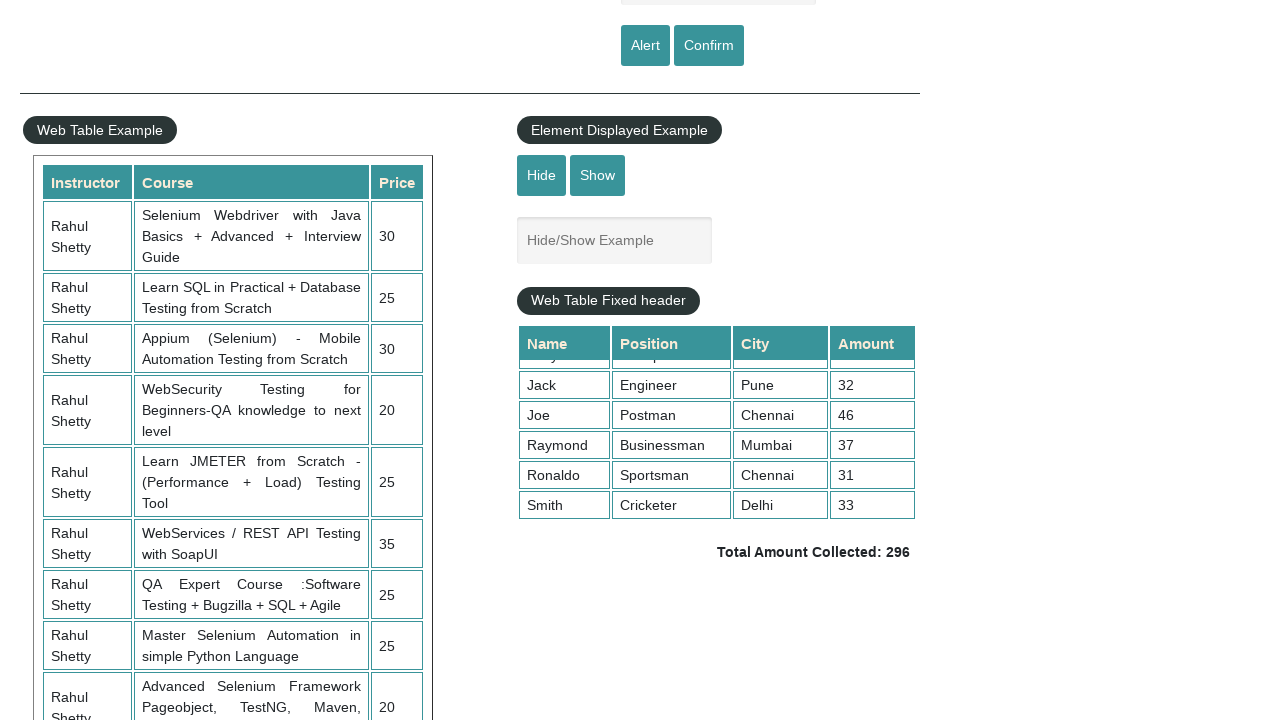